Tests cookie management functionality by navigating to a cookies demo page, reading and clearing cookies, then clicking a refresh button to reload cookie information.

Starting URL: https://bonigarcia.dev/selenium-webdriver-java/cookies.html

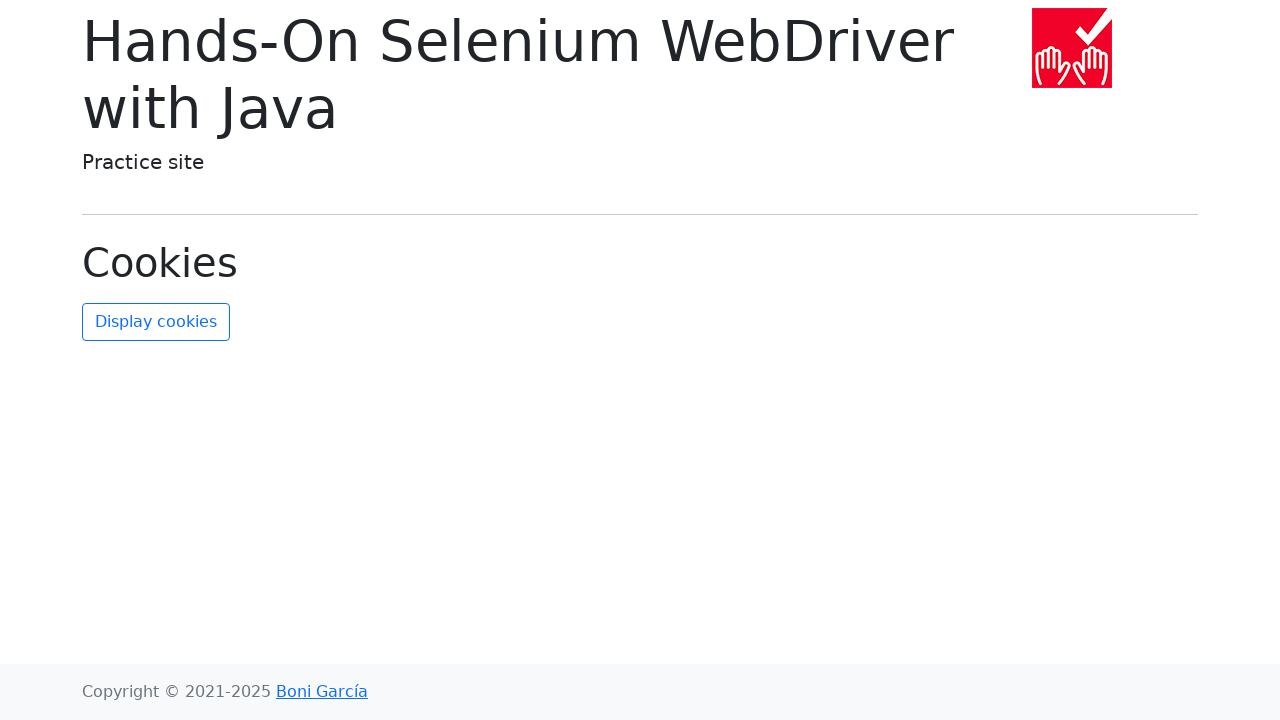

Navigated to cookies demo page
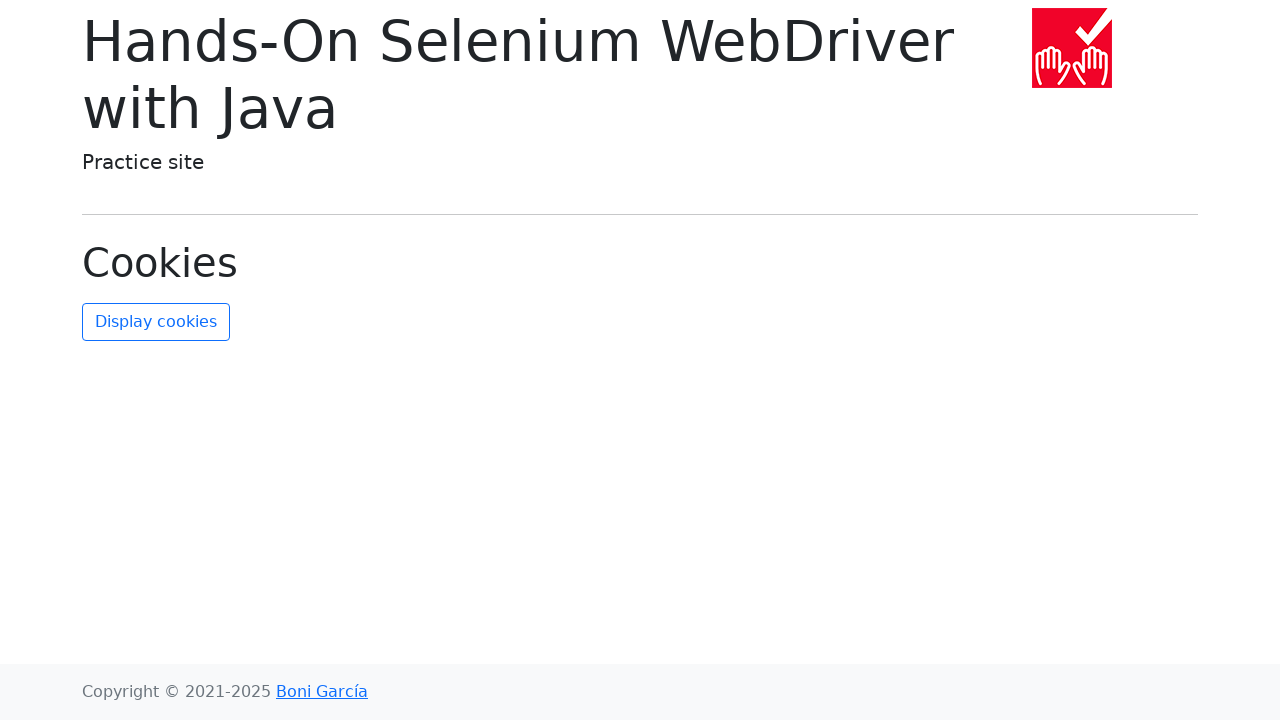

Page loaded (domcontentloaded)
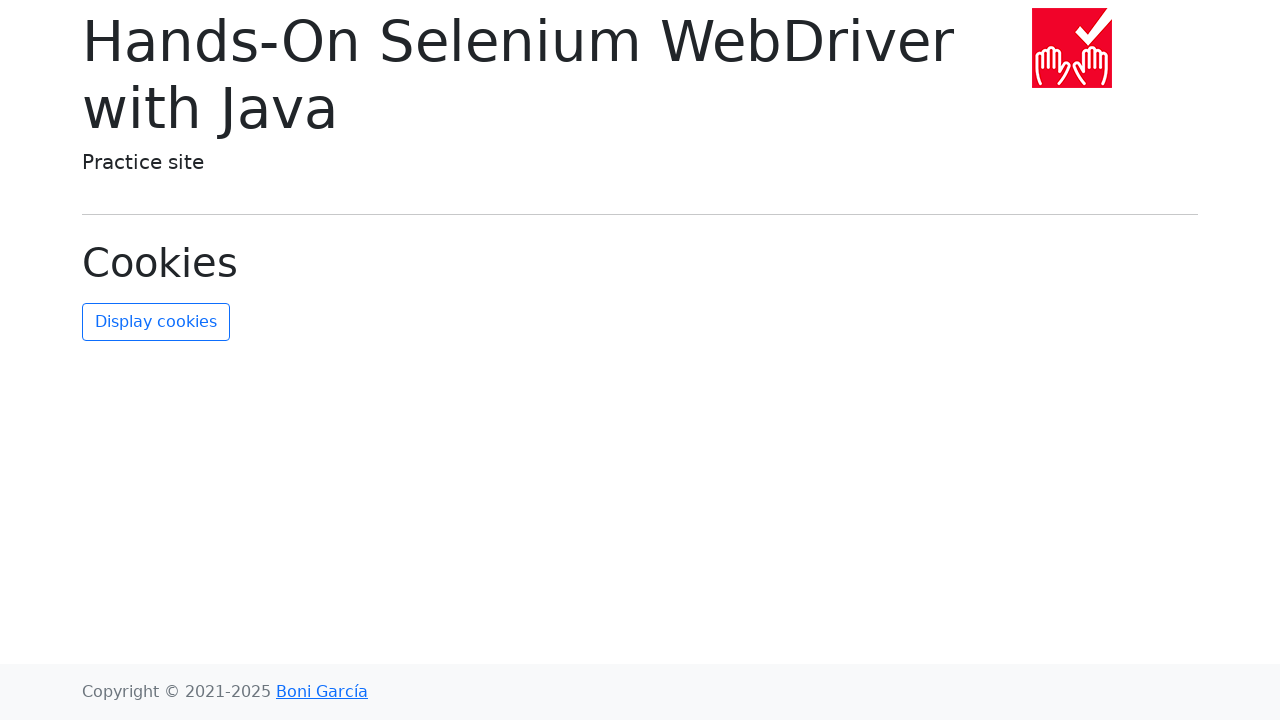

Retrieved cookies from context
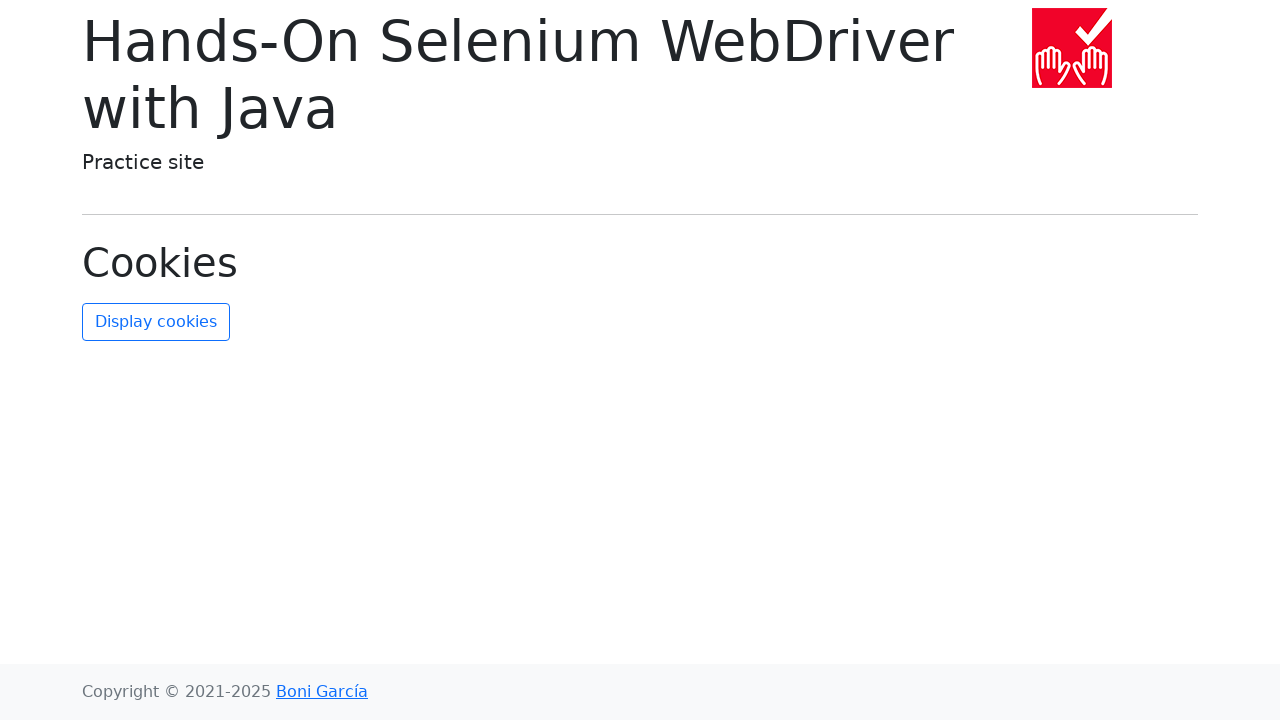

Logged 2 cookies and stored their names
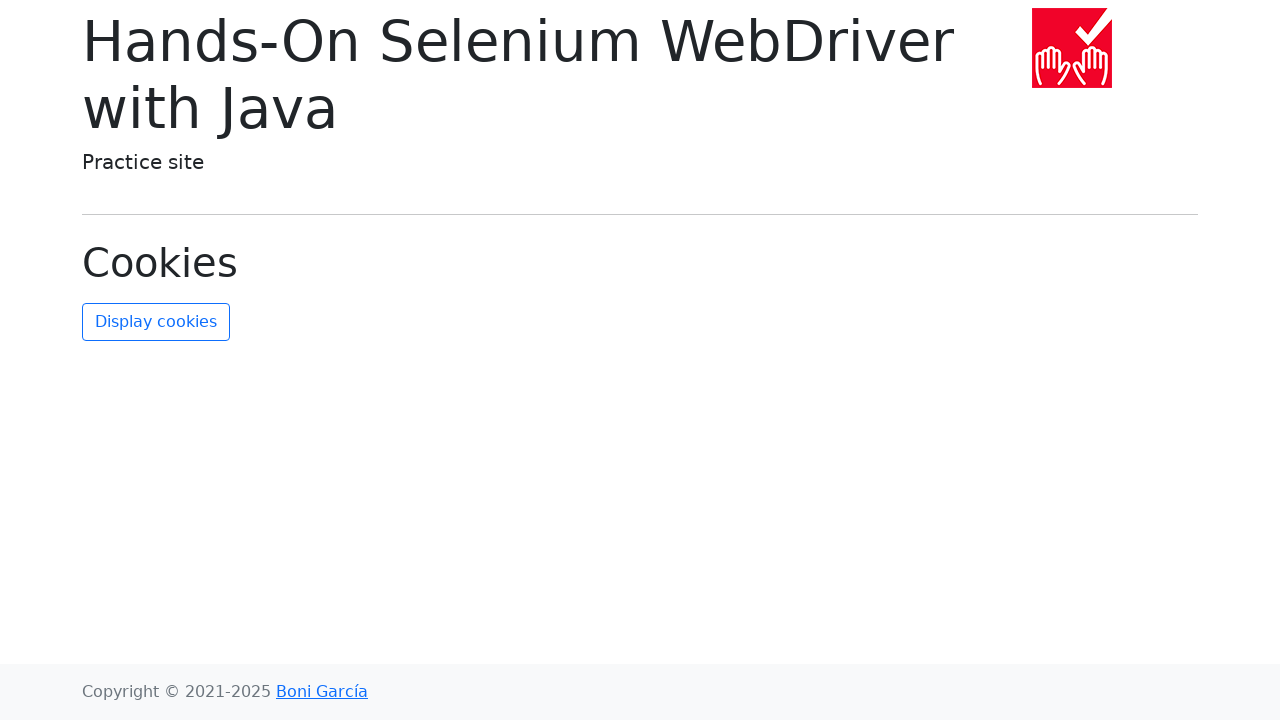

Cleared all cookies from context
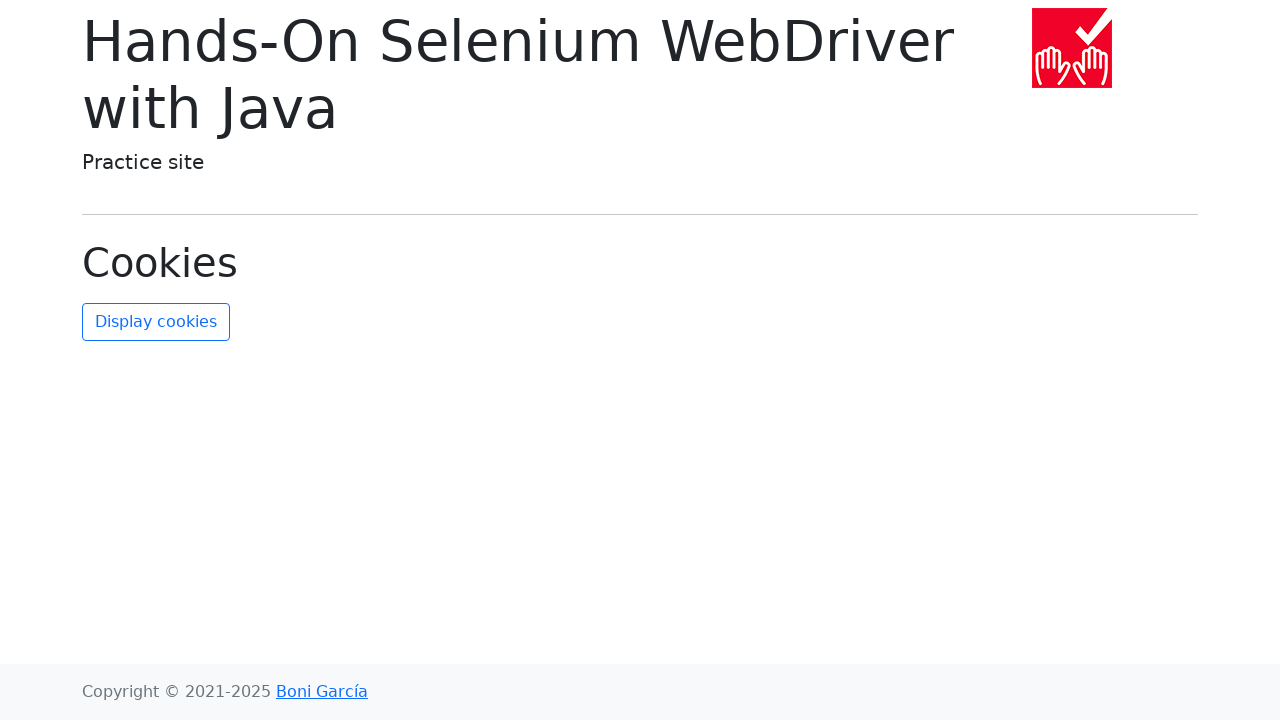

Retrieved cookies after clearing to verify
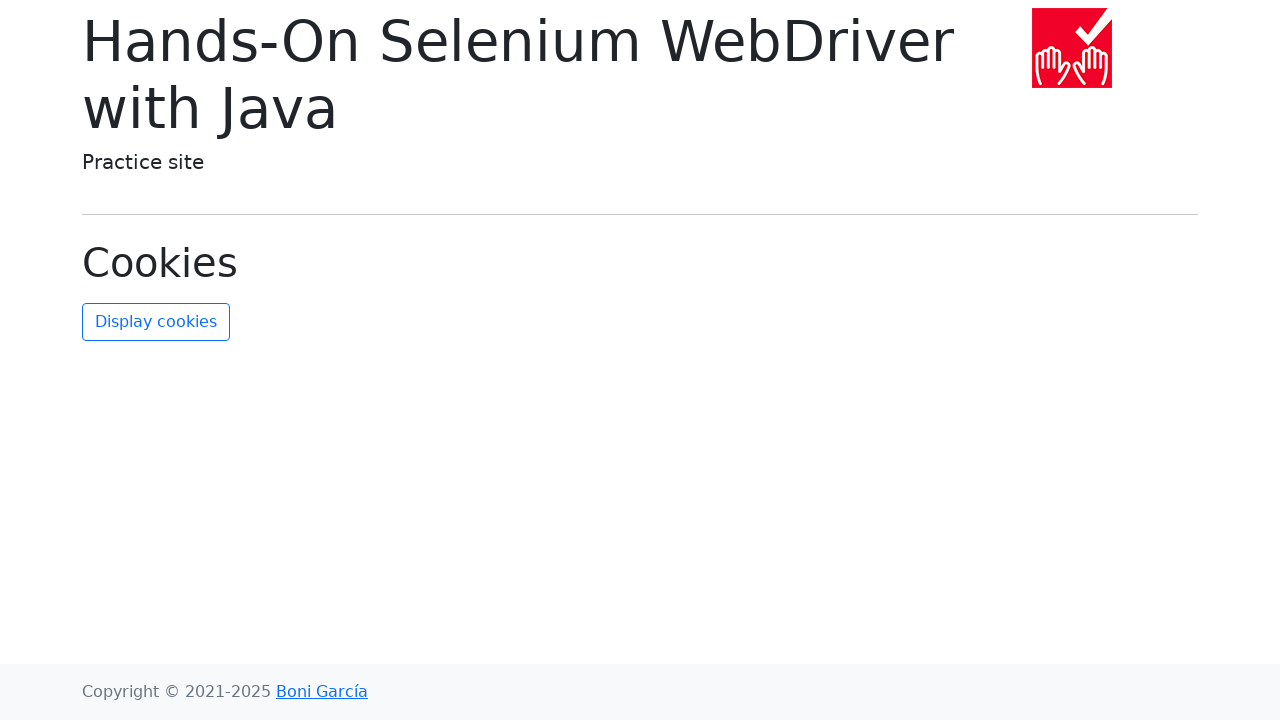

Verified that all cookies were successfully cleared
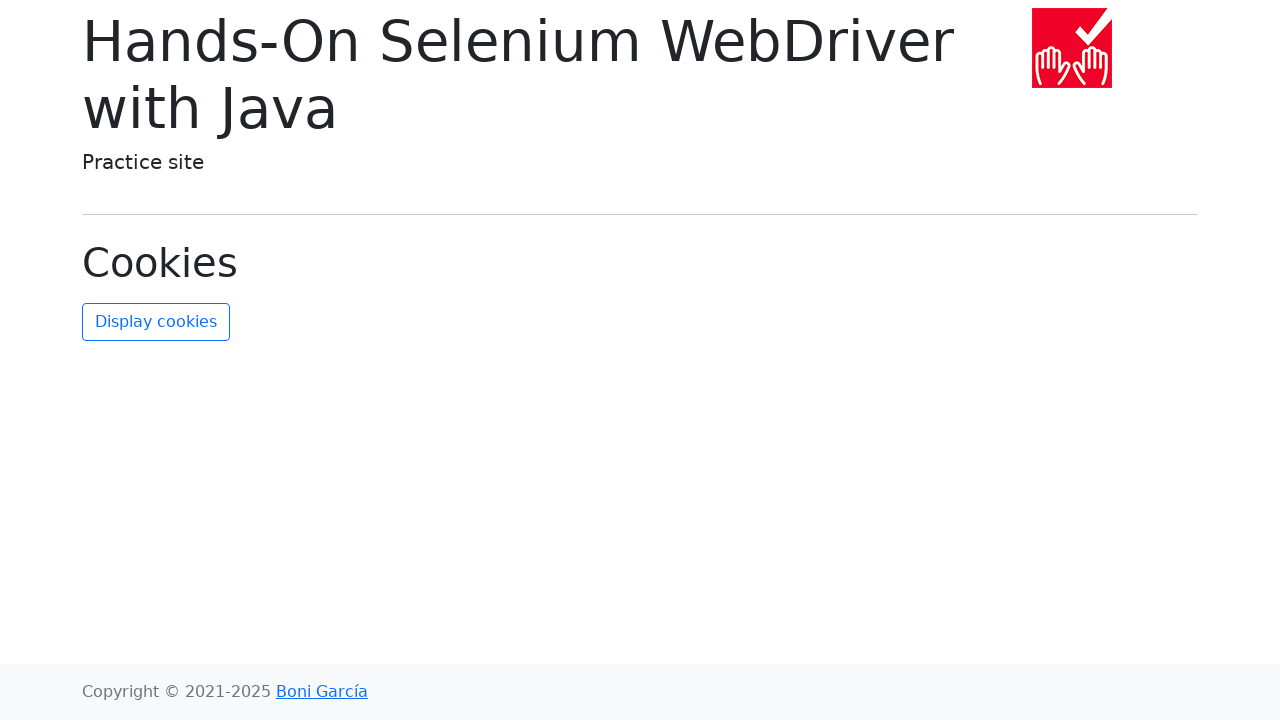

Clicked refresh cookies button to reload cookie information at (156, 322) on #refresh-cookies
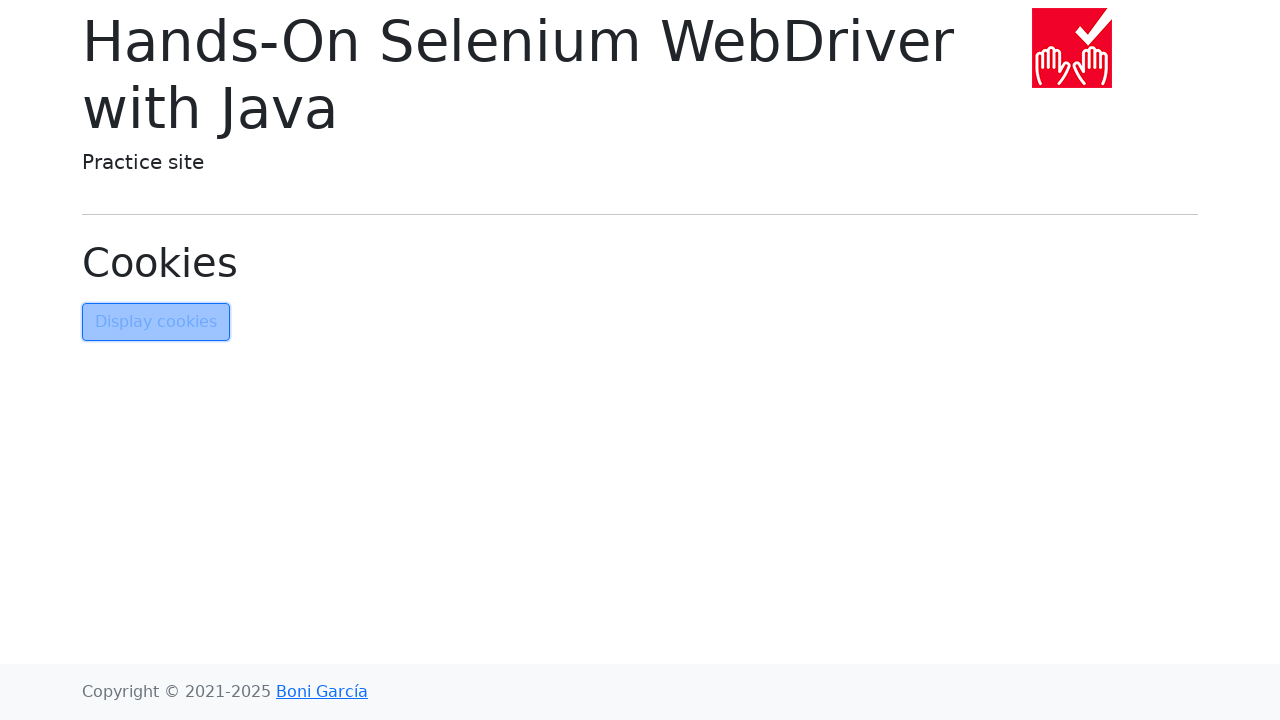

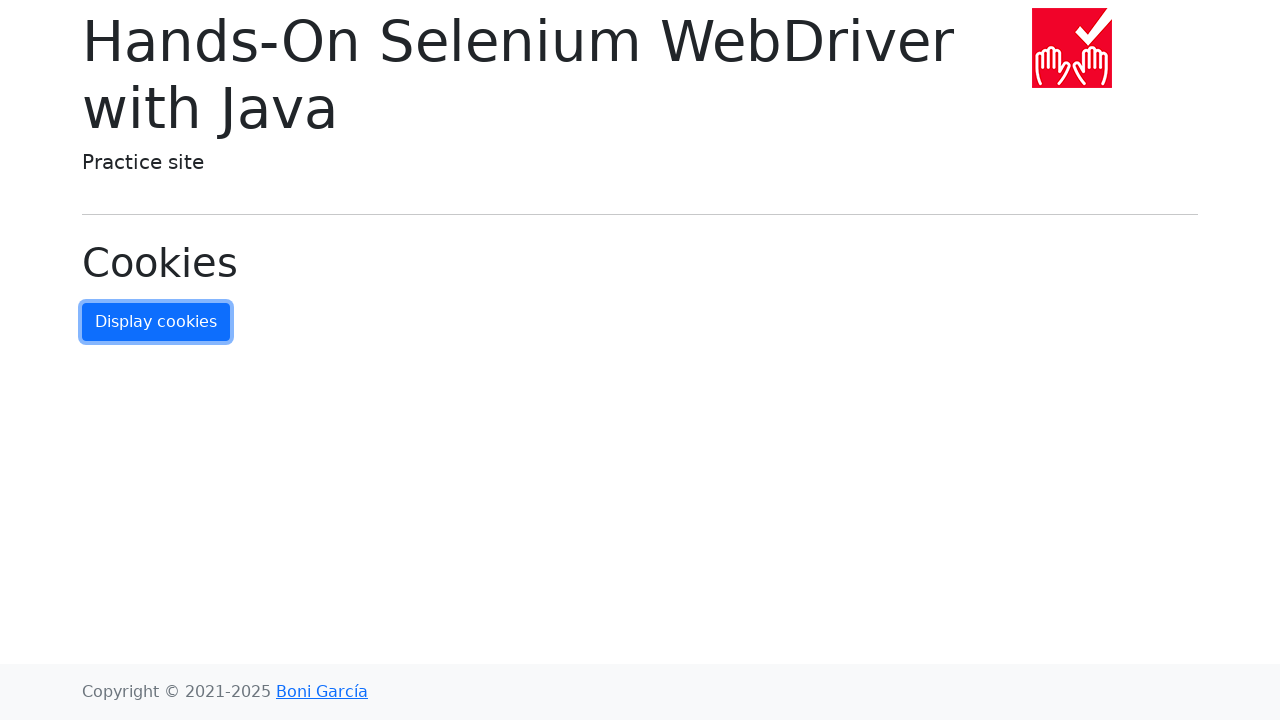